Tests triggering a JavaScript confirmation dialog and dismissing/canceling it, then verifies the result message shows "Cancel"

Starting URL: https://the-internet.herokuapp.com/javascript_alerts

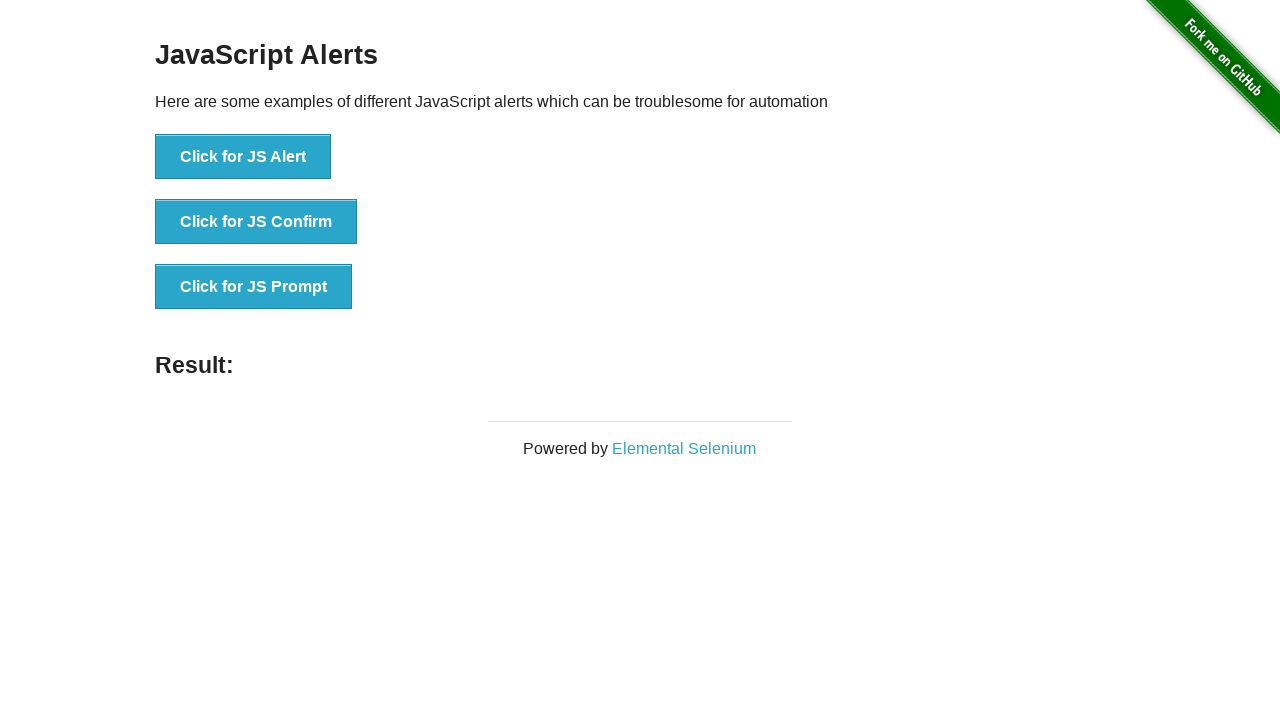

Set up dialog handler to dismiss confirmation dialogs
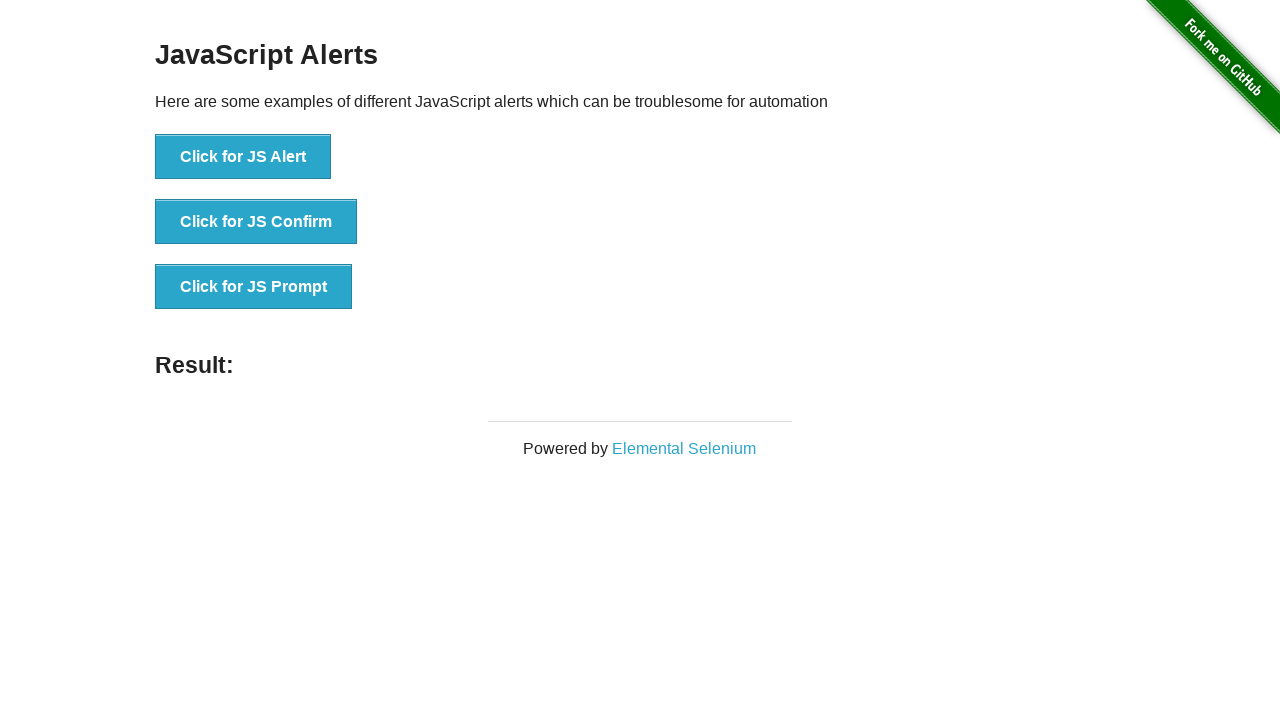

Clicked 'Click for JS Confirm' button to trigger confirmation dialog at (256, 222) on text=Click for JS Confirm
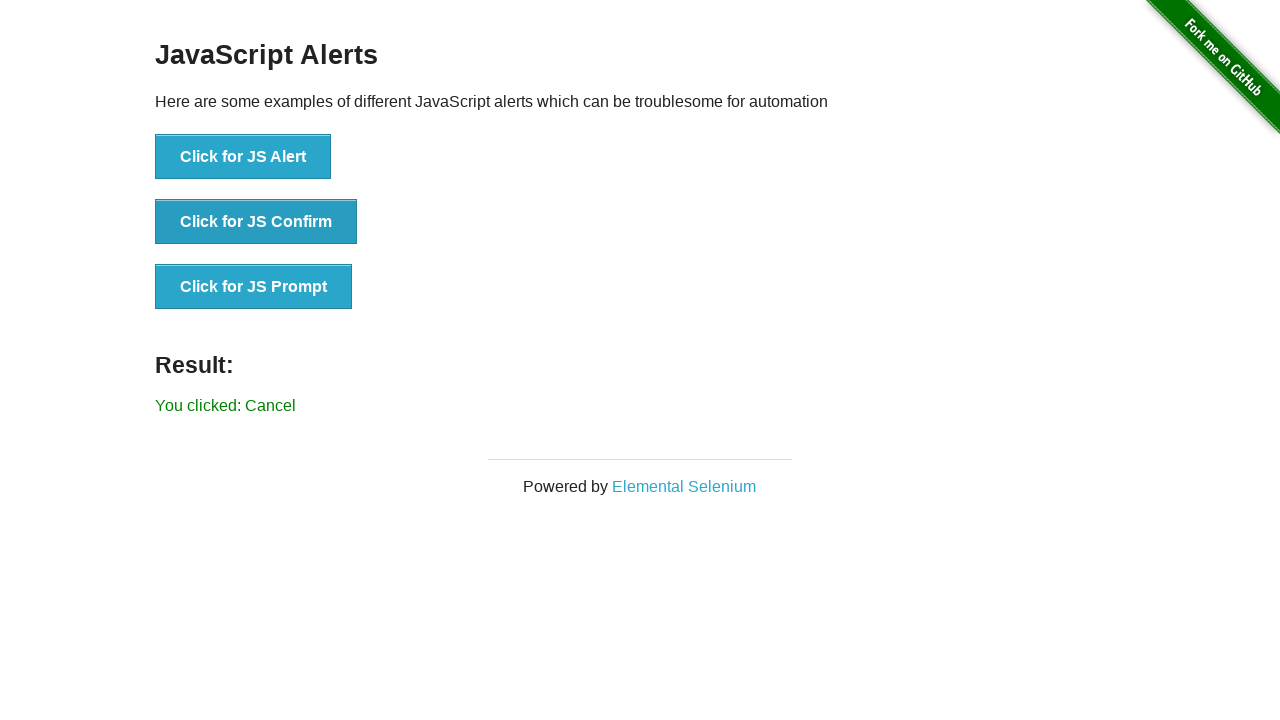

Confirmation dialog dismissed and result message displayed
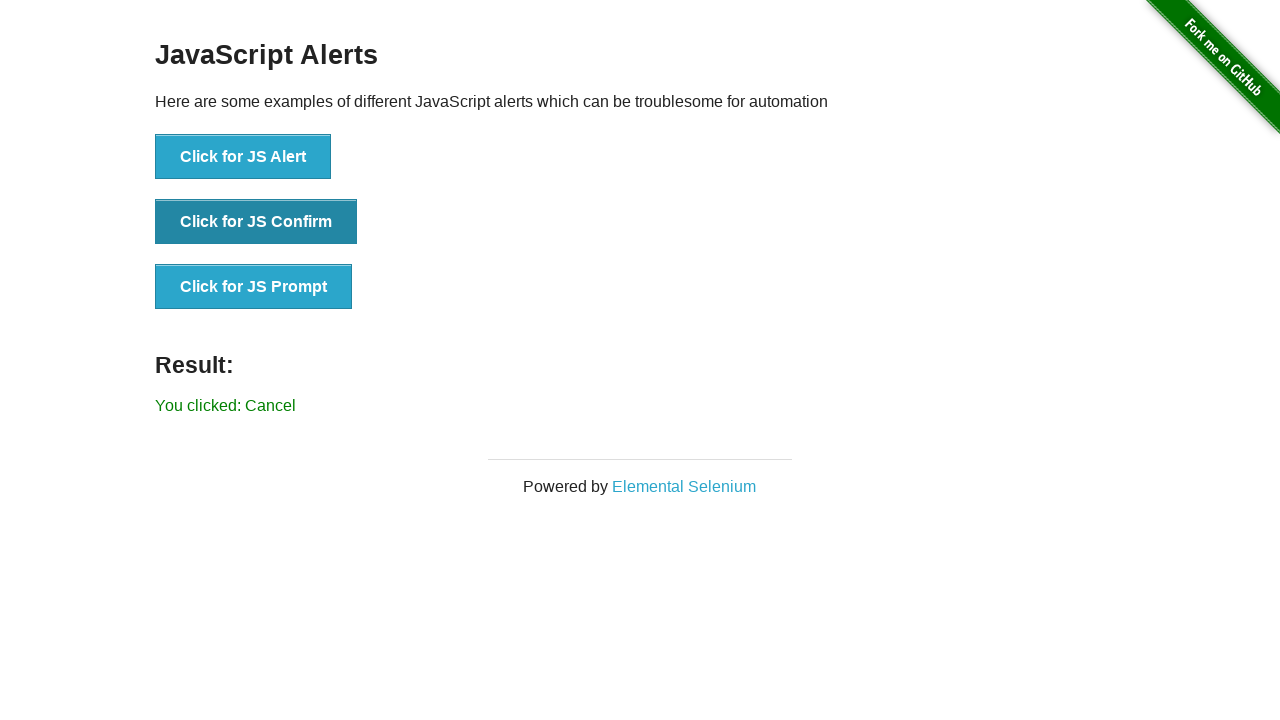

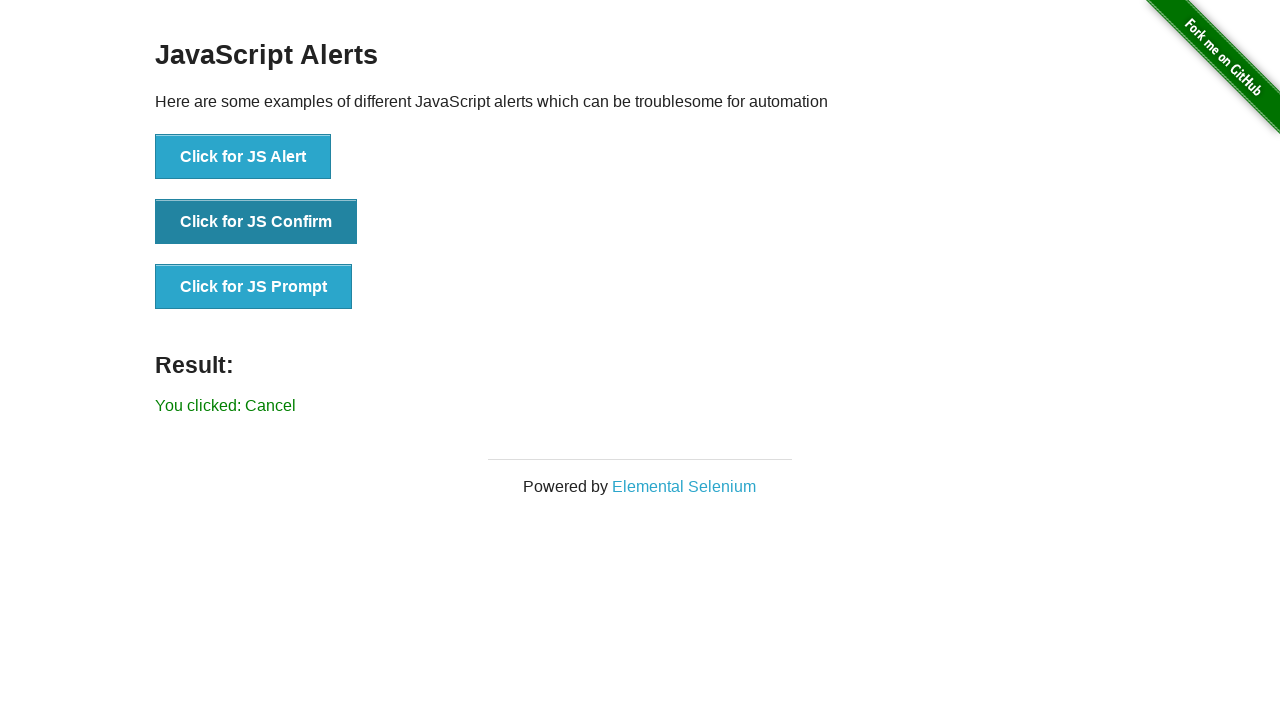